Navigates to Maven Repository website and verifies the page loads successfully

Starting URL: https://mvnrepository.com/

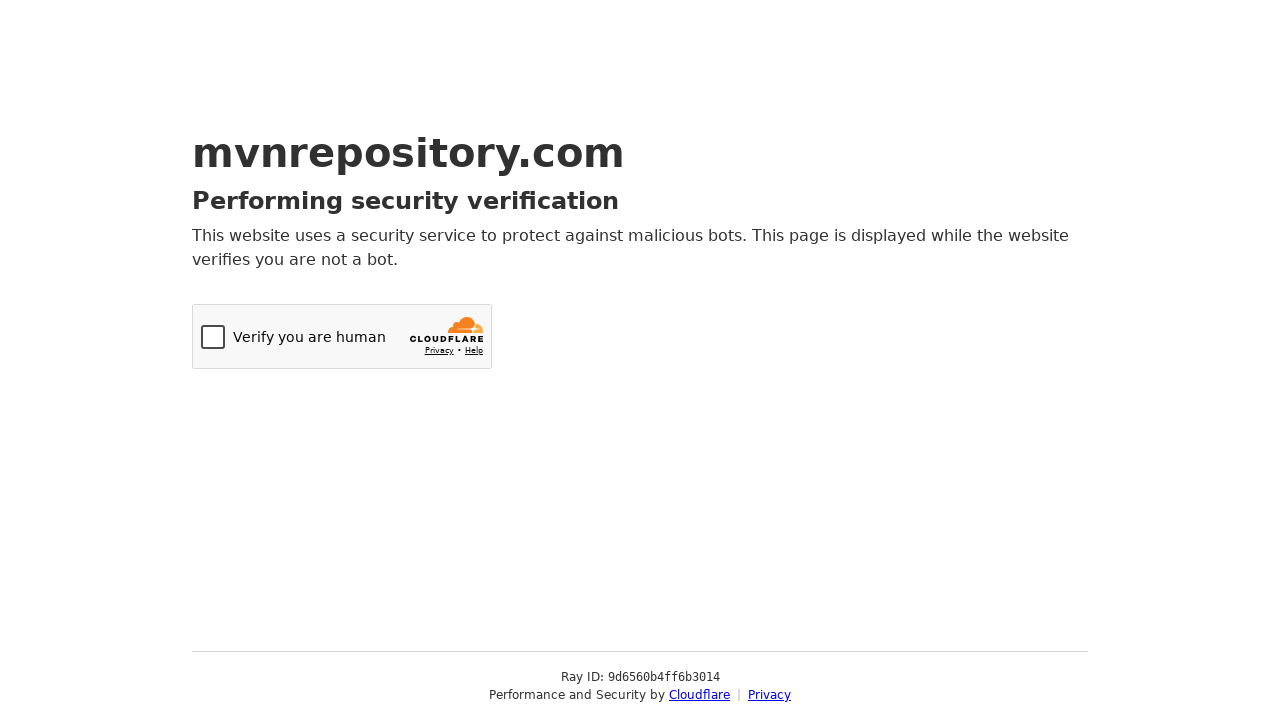

Navigated to Maven Repository website
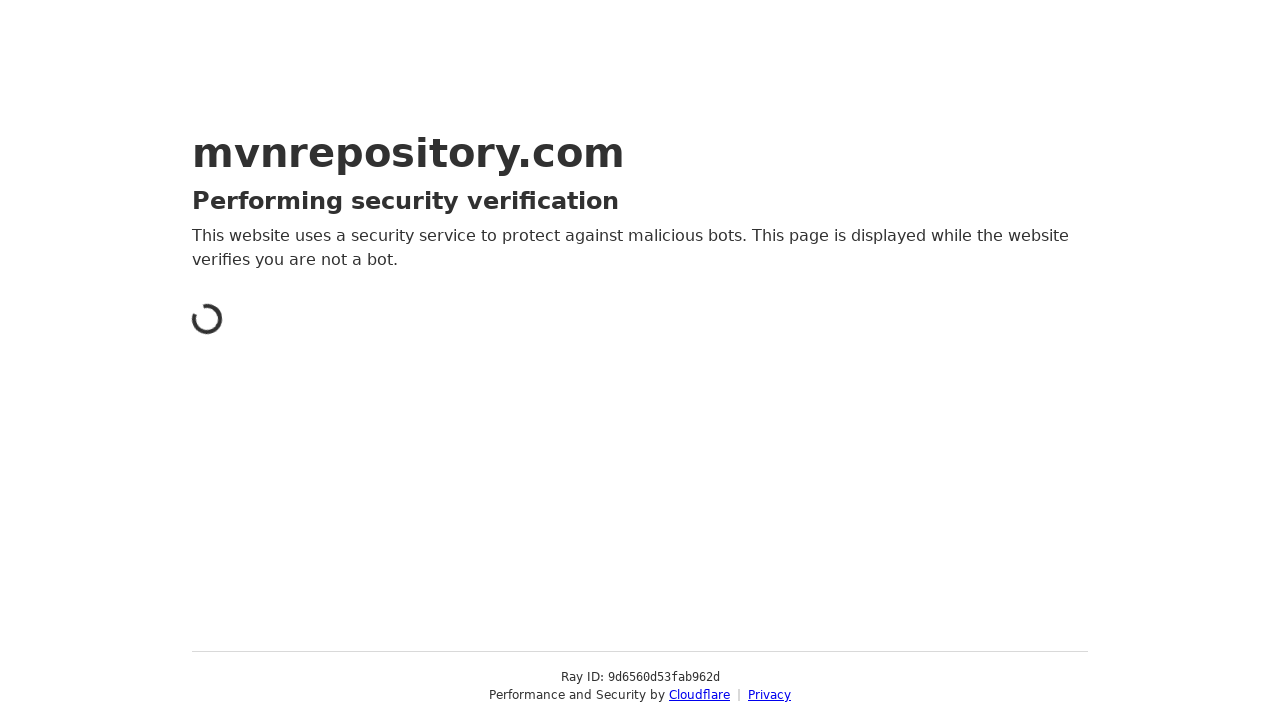

Page DOM content fully loaded
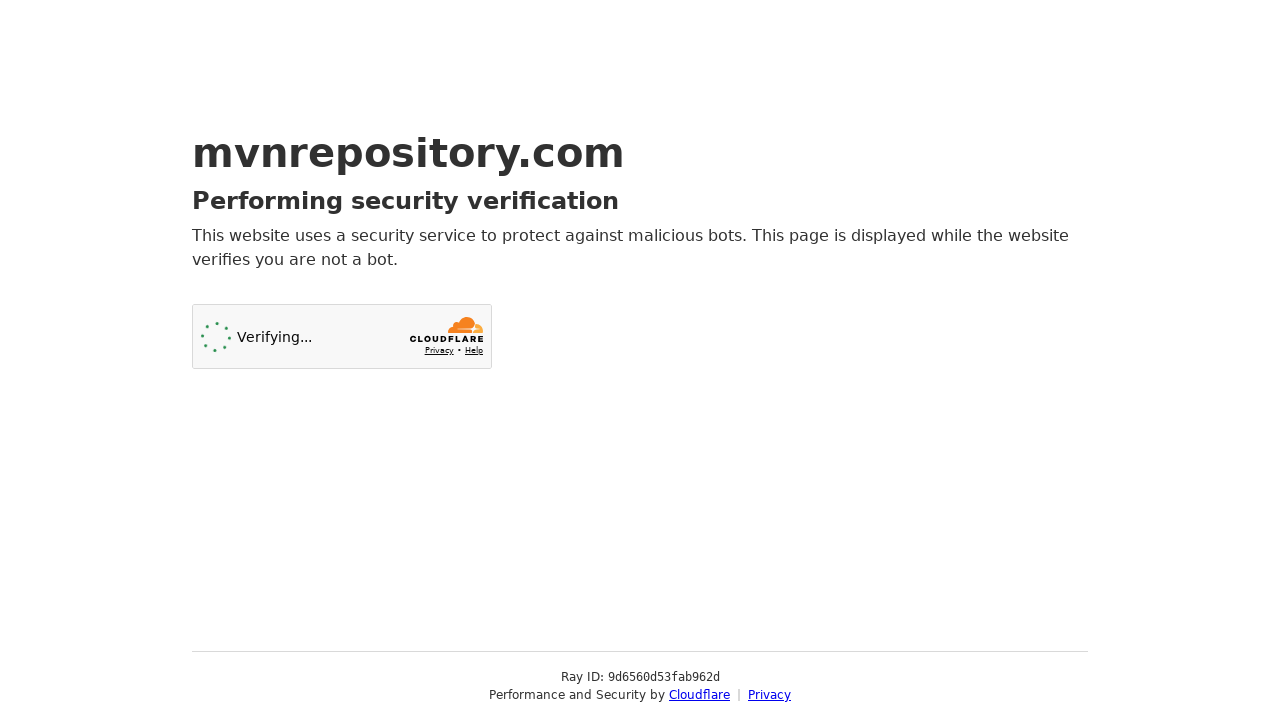

Verified page has a title
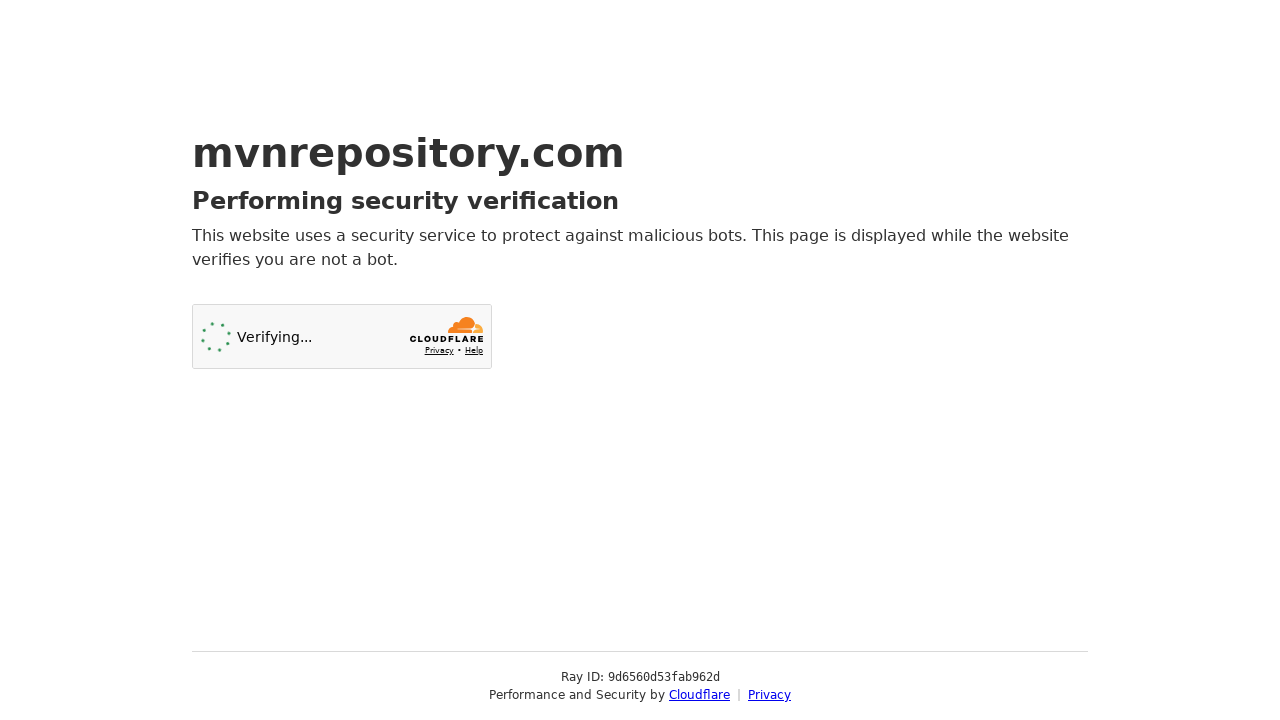

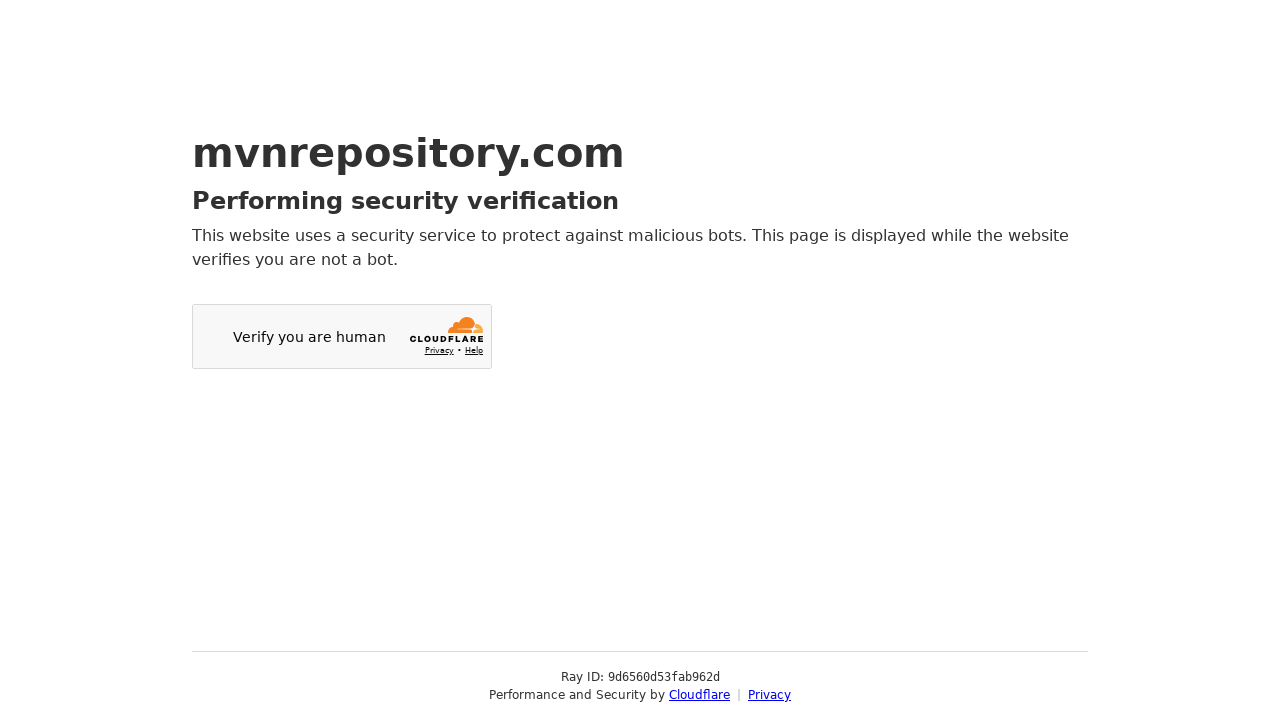